Navigates to SHL's product catalog page and verifies that the assessment table with product listings is displayed

Starting URL: https://www.shl.com/solutions/products/product-catalog/

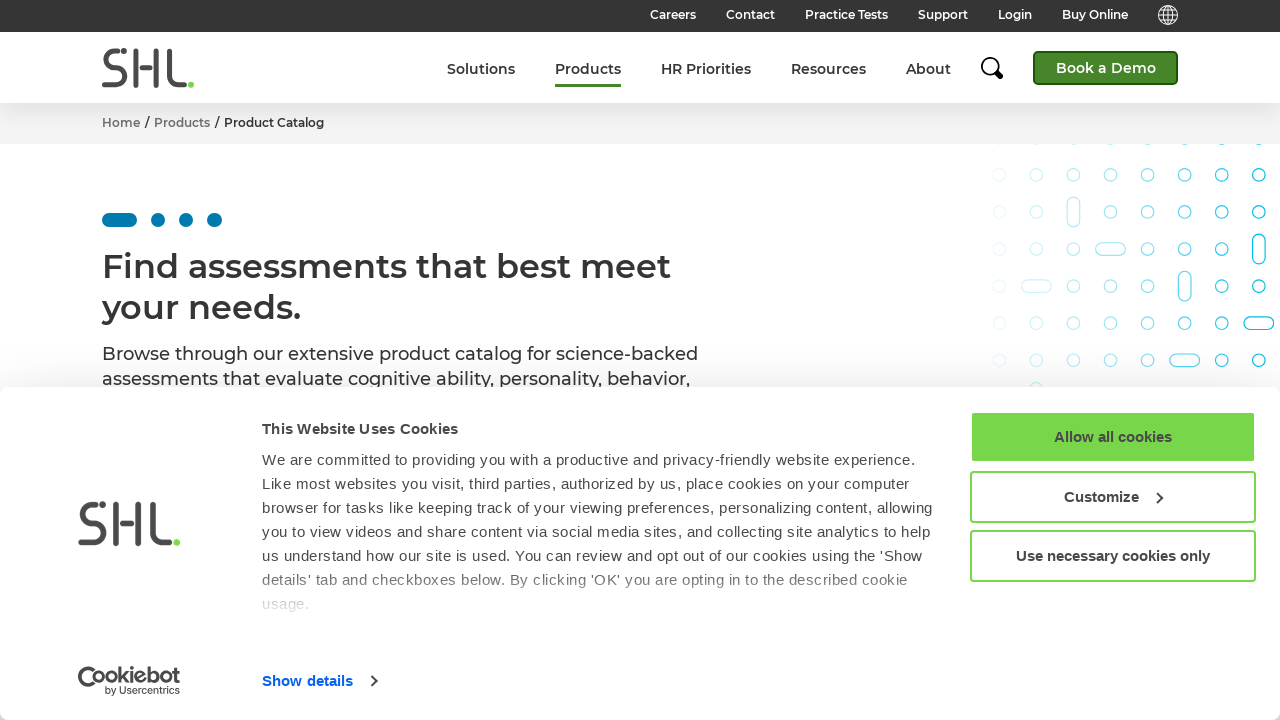

Navigated to SHL product catalog page
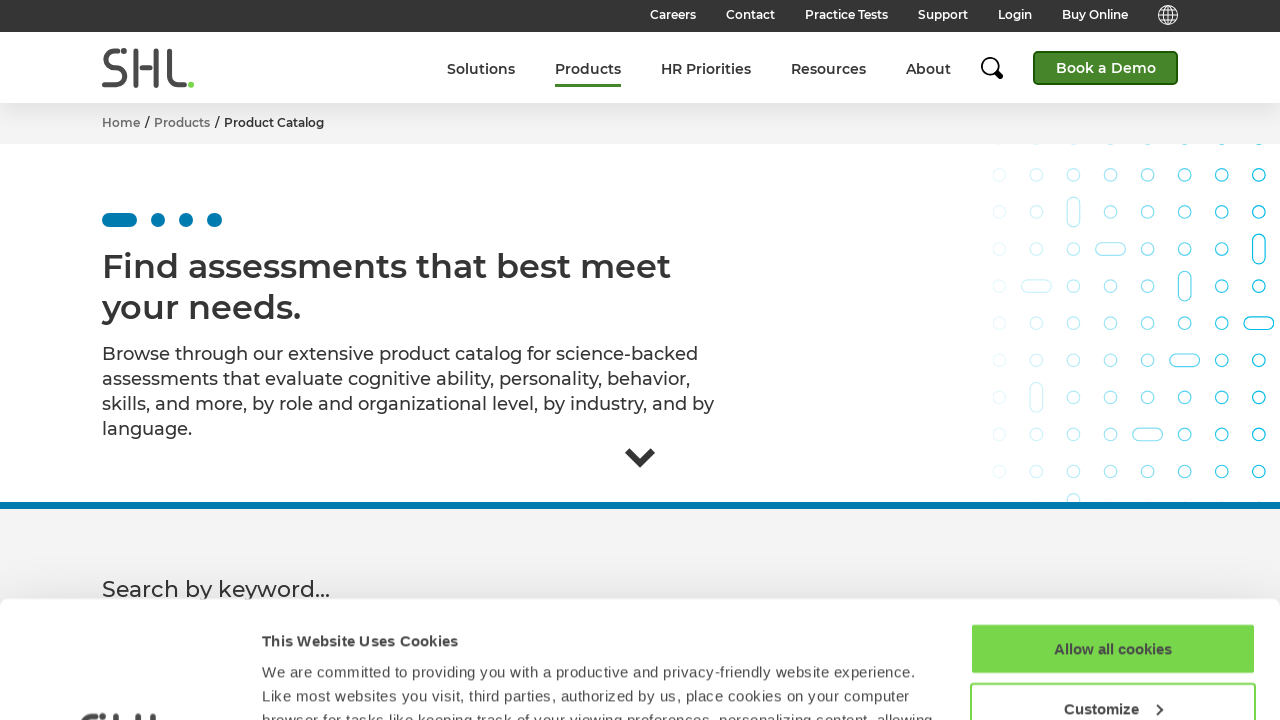

Assessment table rows loaded successfully
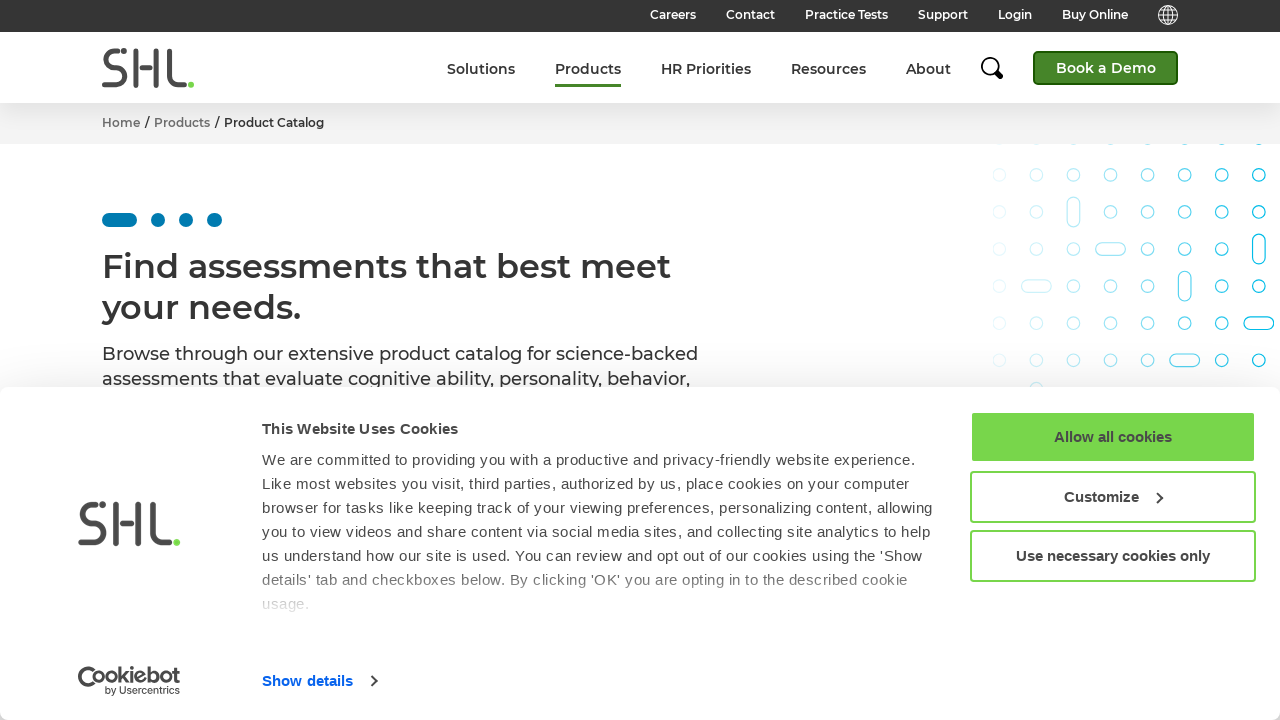

Product titles verified in assessment table
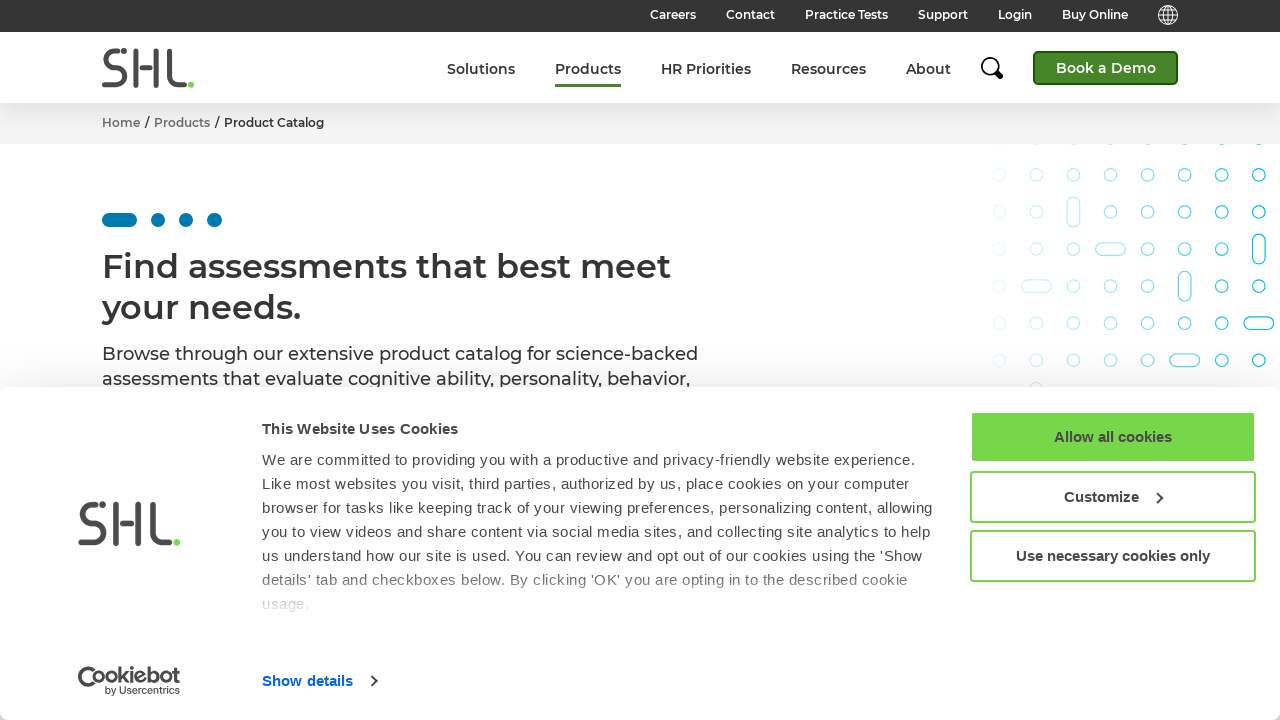

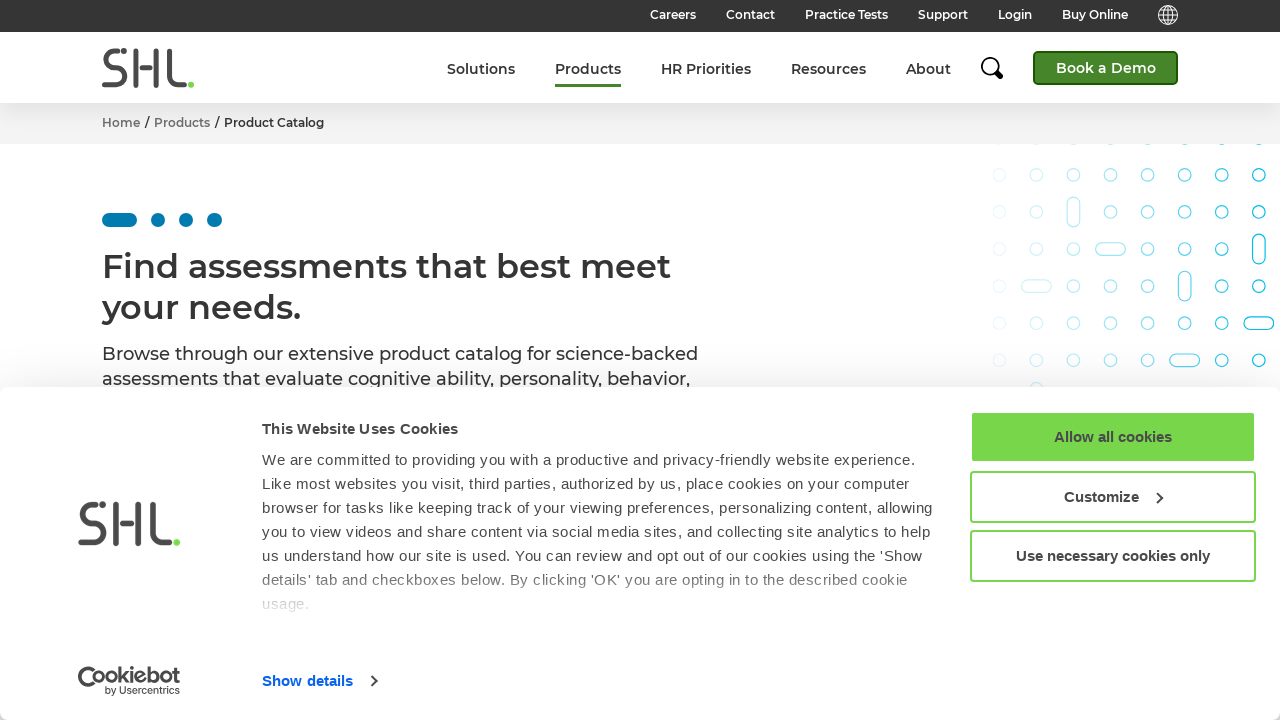